Tests JavaScript alert handling by triggering different types of alerts (normal, confirmation, and prompt) and interacting with them

Starting URL: https://the-internet.herokuapp.com/javascript_alerts

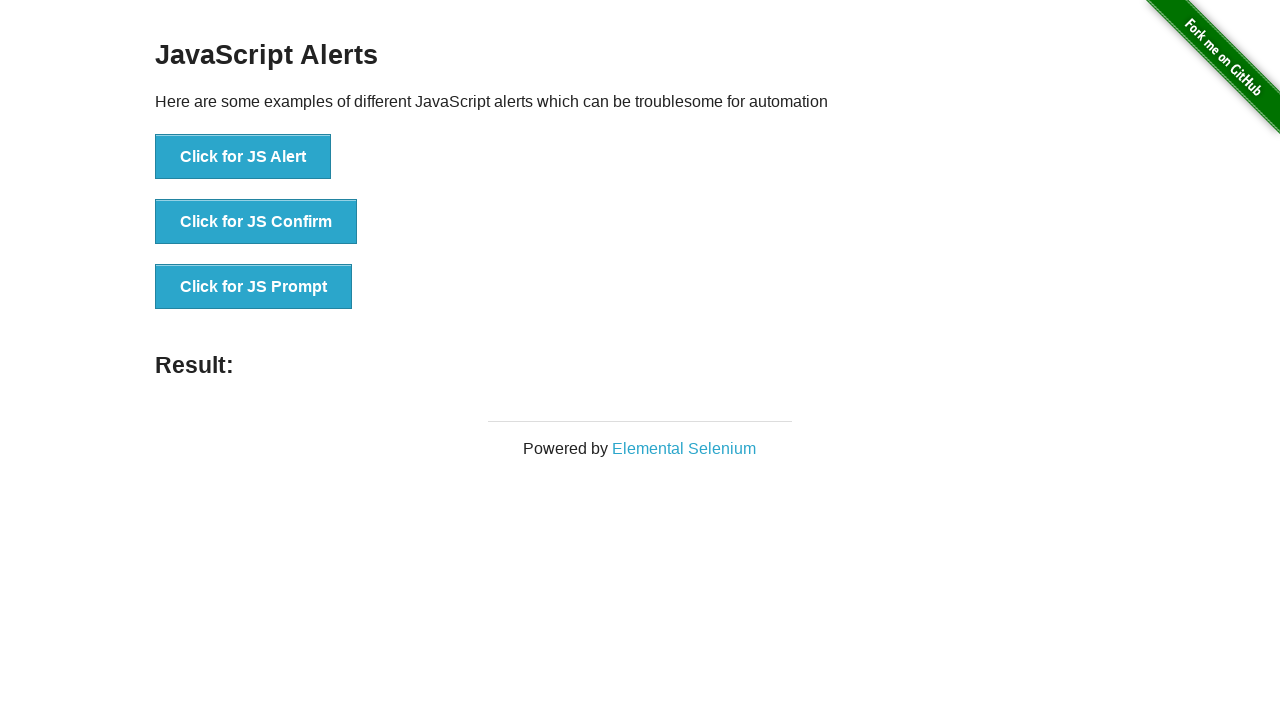

Clicked button to trigger normal JavaScript alert at (243, 157) on button[onclick='jsAlert()']
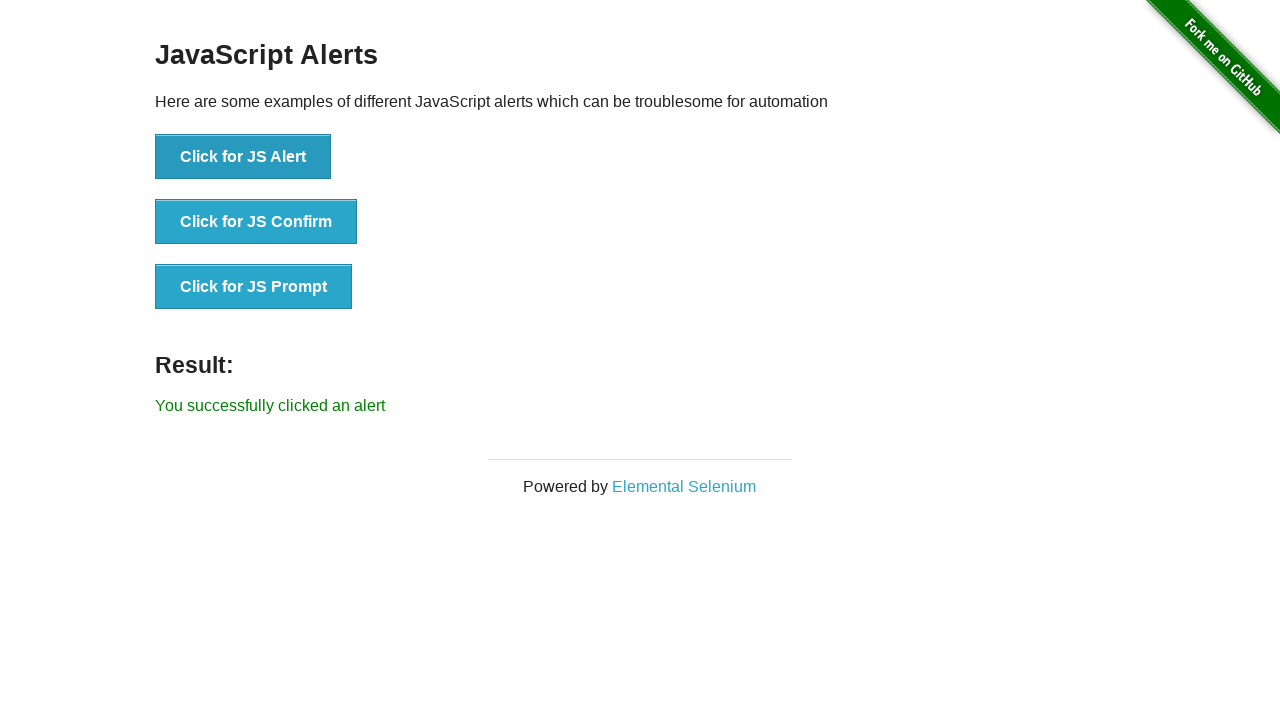

Set up dialog handler to accept normal alert and print message
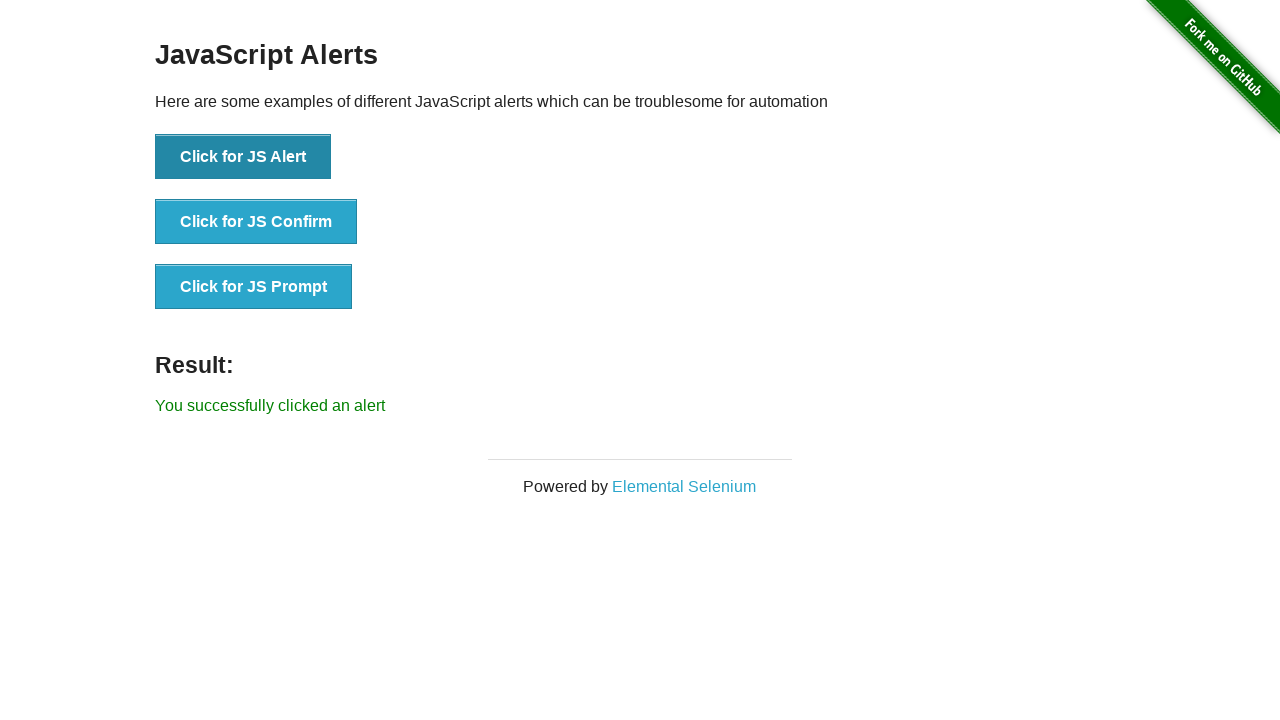

Waited for normal alert to be handled
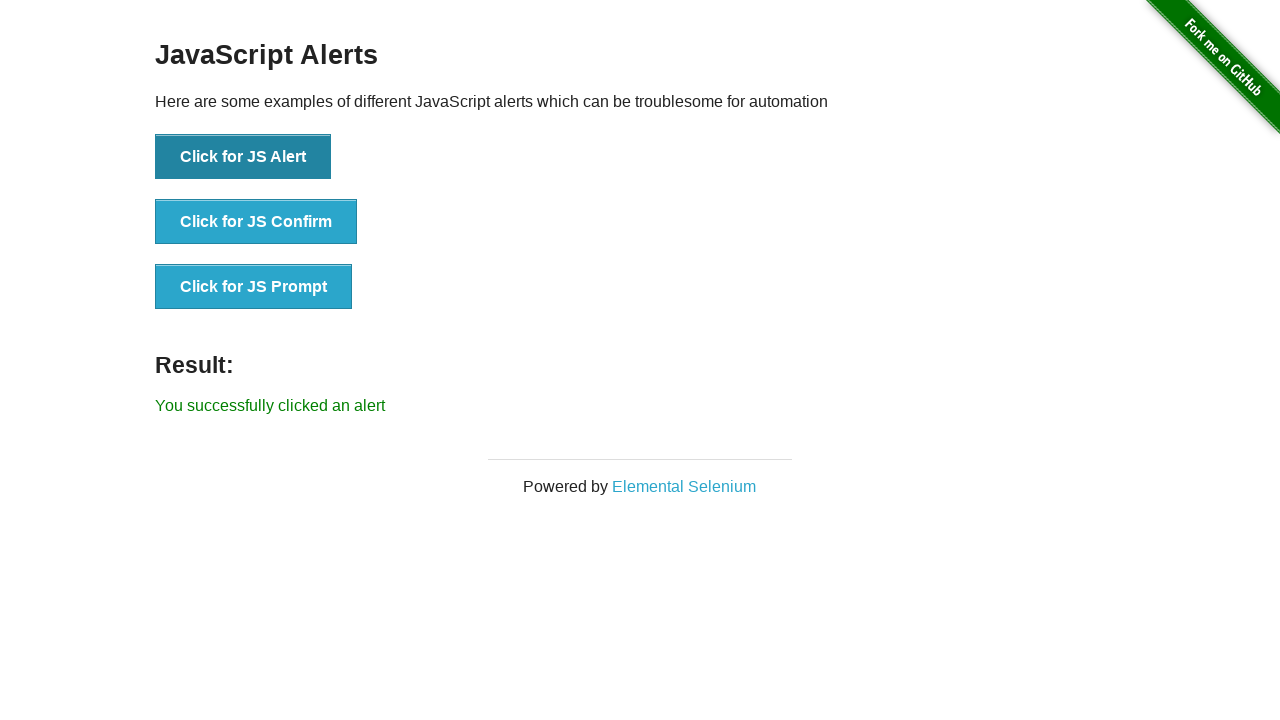

Clicked button to trigger confirmation alert at (256, 222) on xpath=//button[normalize-space()='Click for JS Confirm']
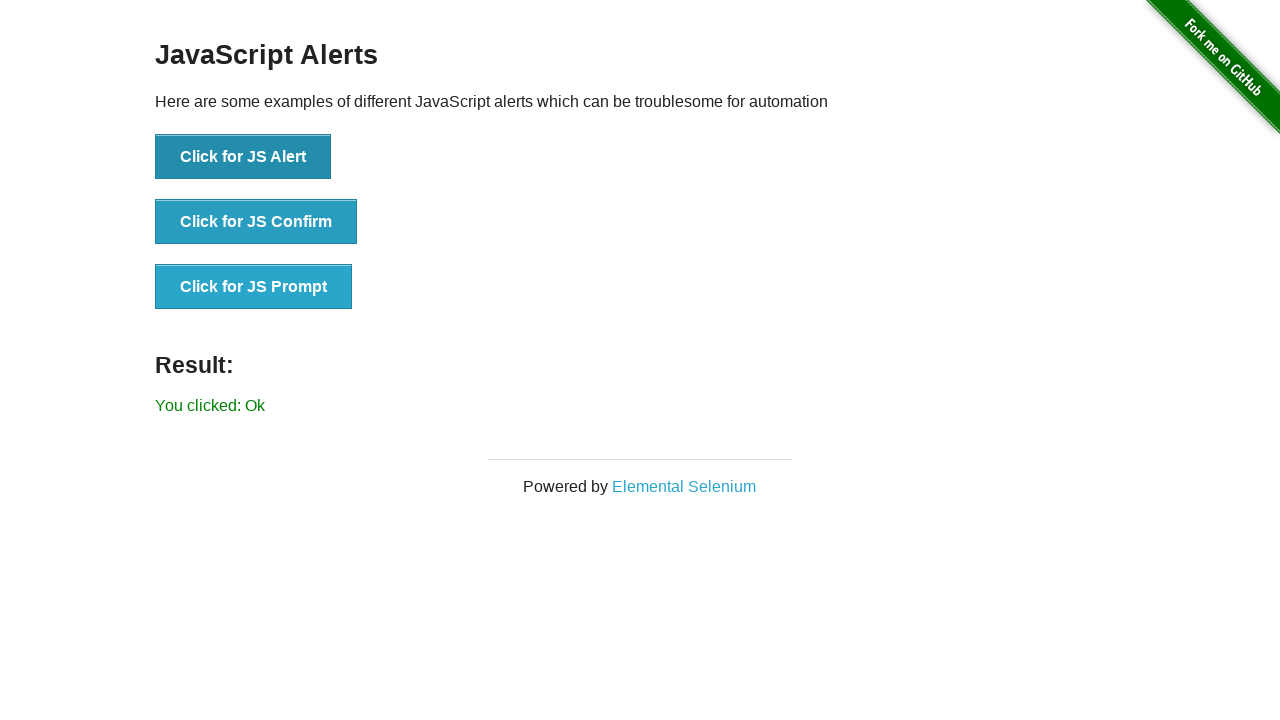

Set up dialog handler to accept confirmation alert
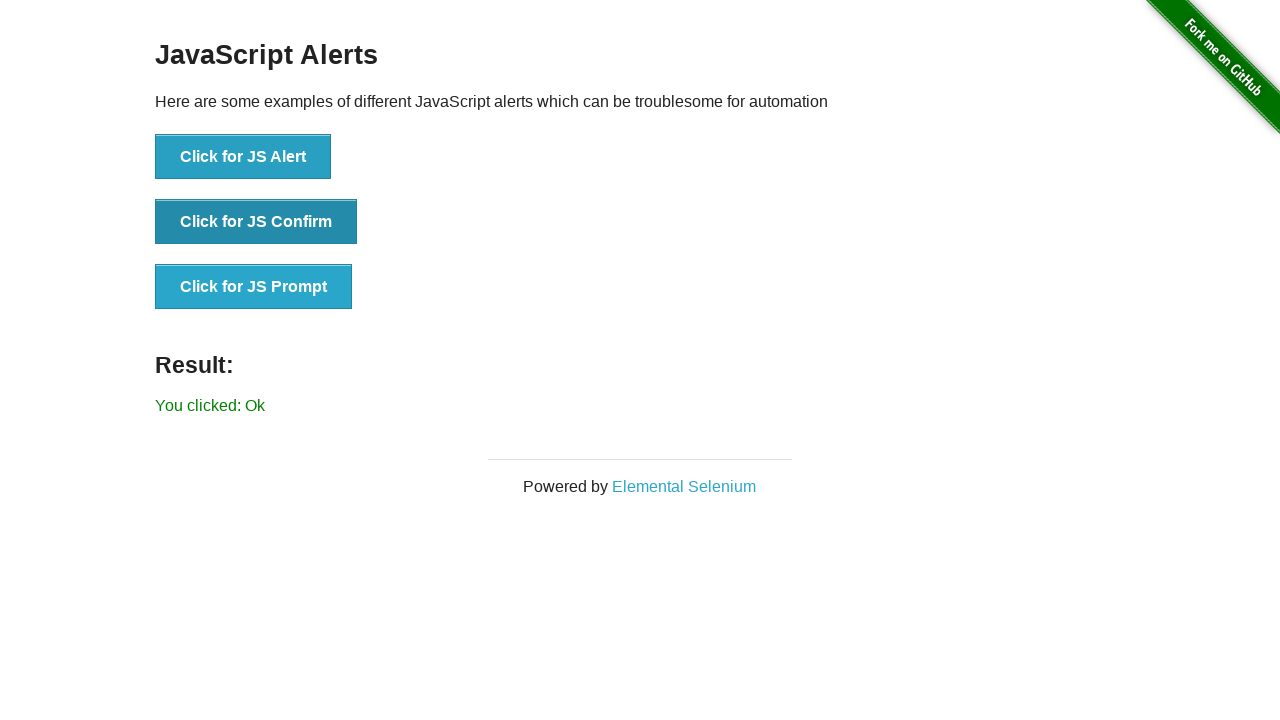

Waited for confirmation alert acceptance to complete
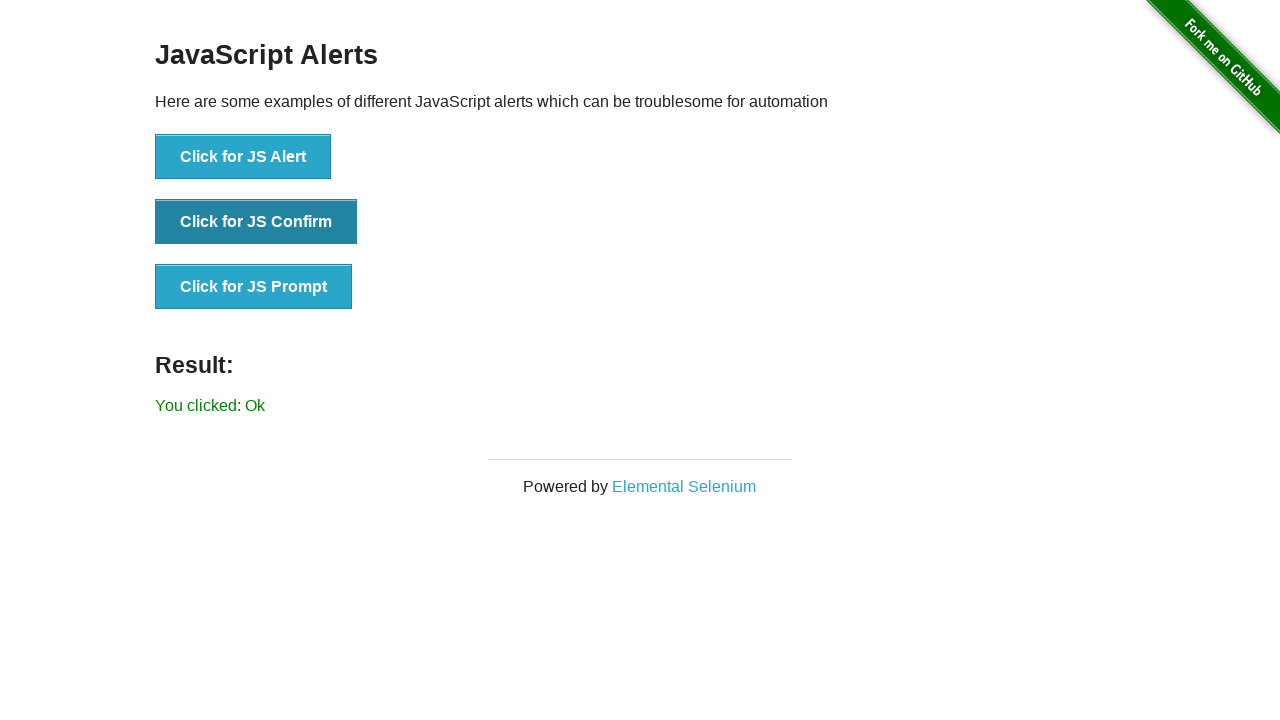

Clicked button to trigger another confirmation alert at (256, 222) on xpath=//button[normalize-space()='Click for JS Confirm']
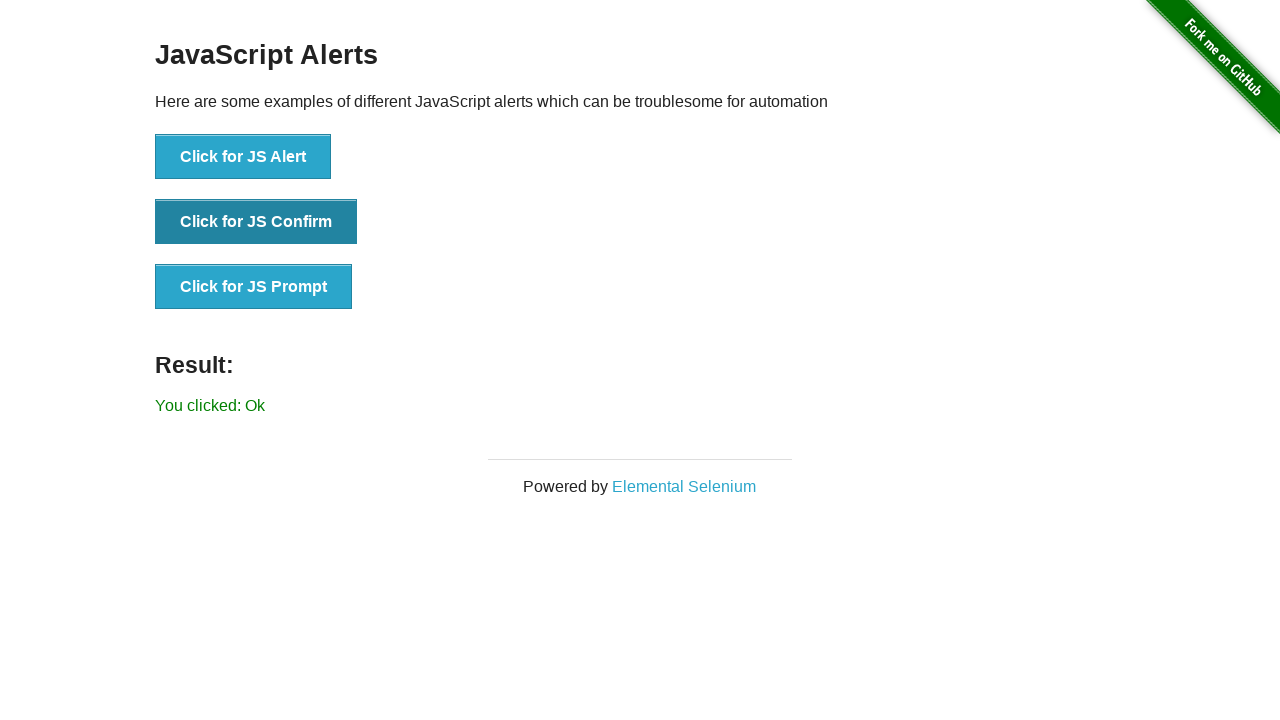

Set up dialog handler to dismiss confirmation alert
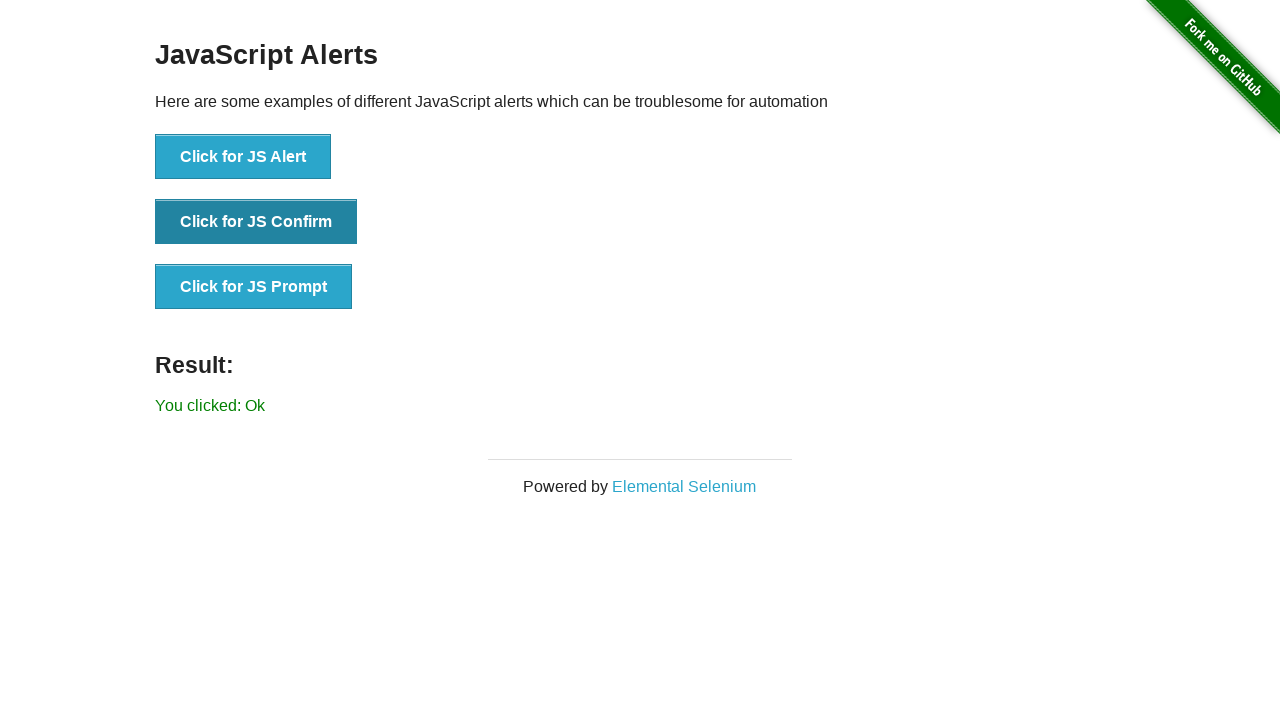

Waited for confirmation alert dismissal to complete
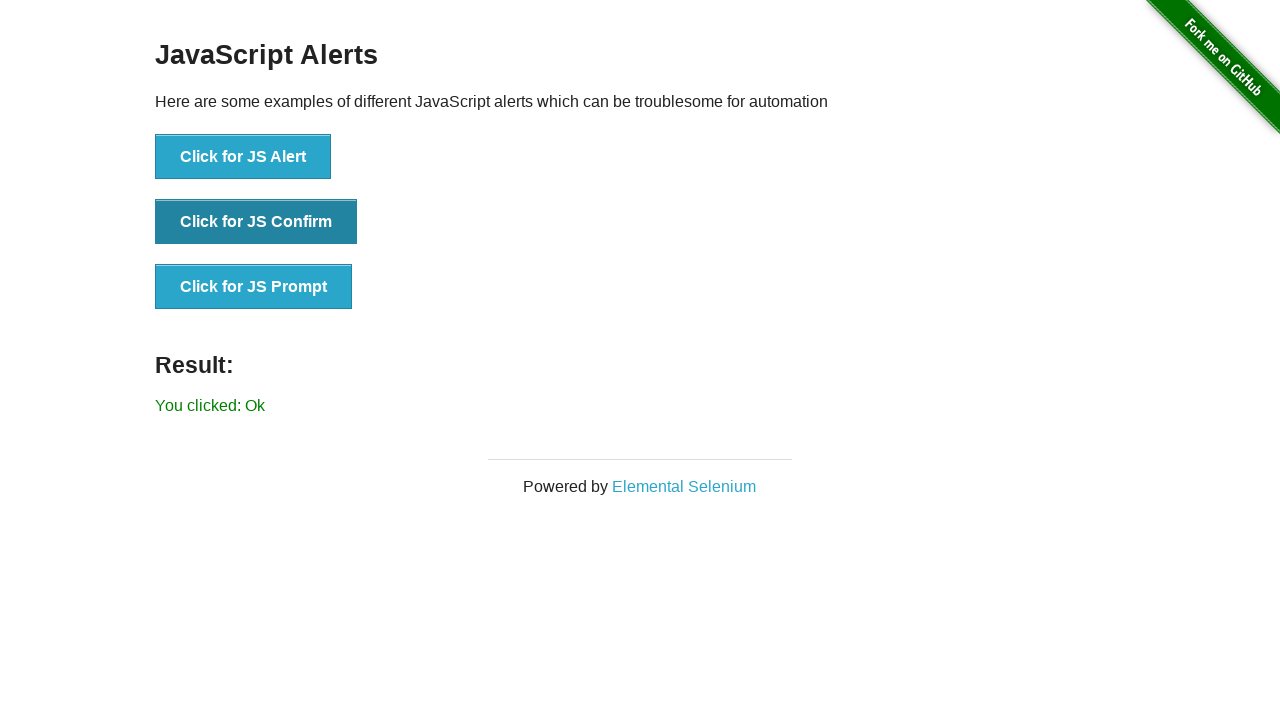

Clicked button to trigger JavaScript prompt at (254, 287) on xpath=//button[normalize-space()='Click for JS Prompt']
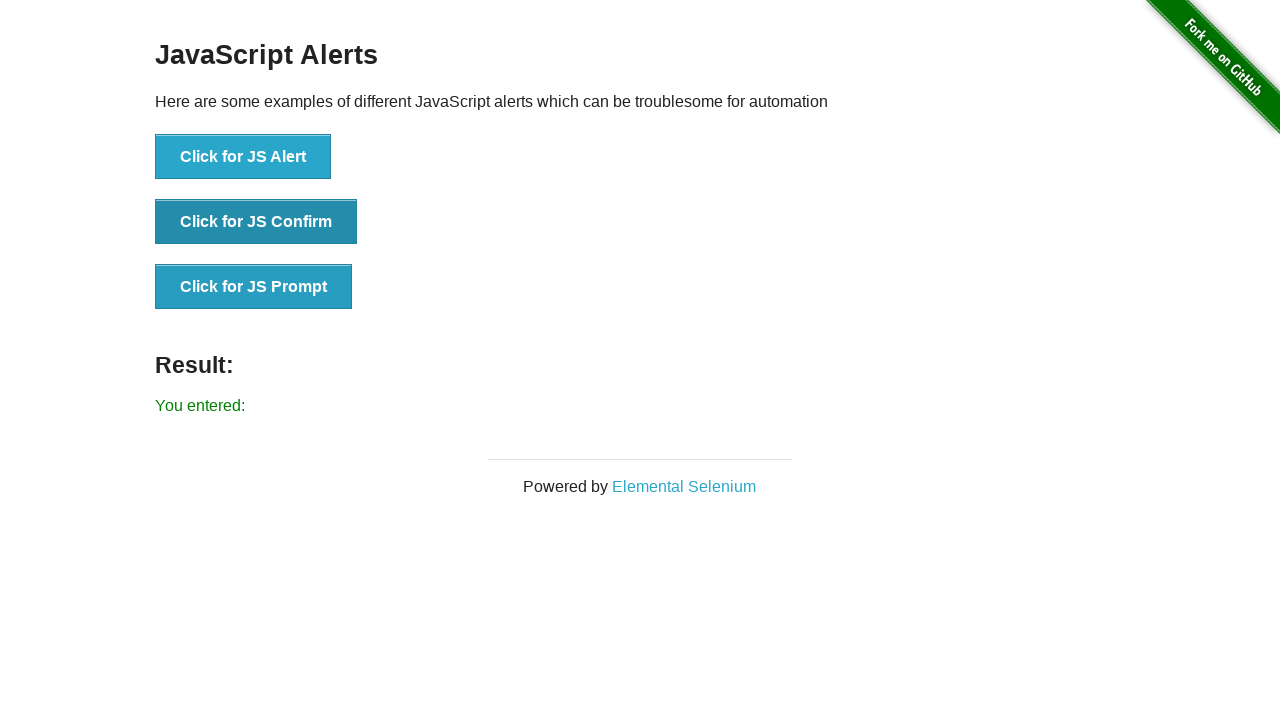

Set up dialog handler to accept prompt with text 'Welcome to java Automation.'
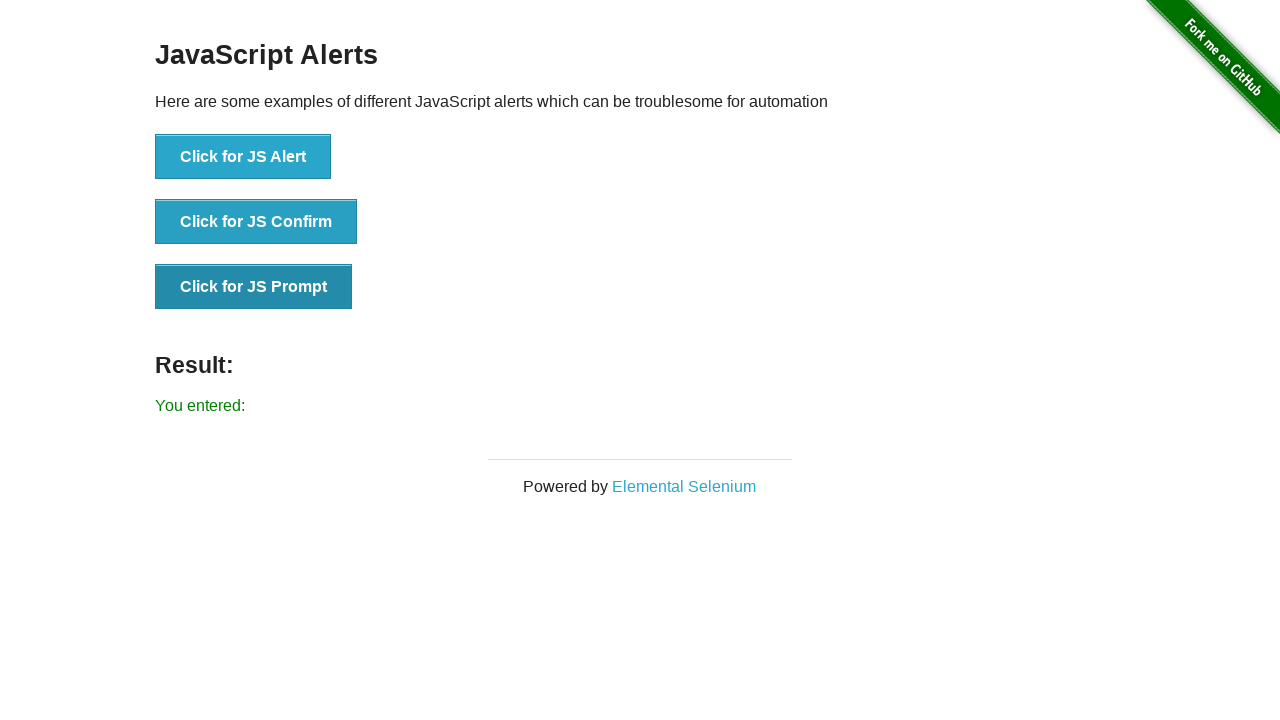

Waited for prompt text input and acceptance to complete
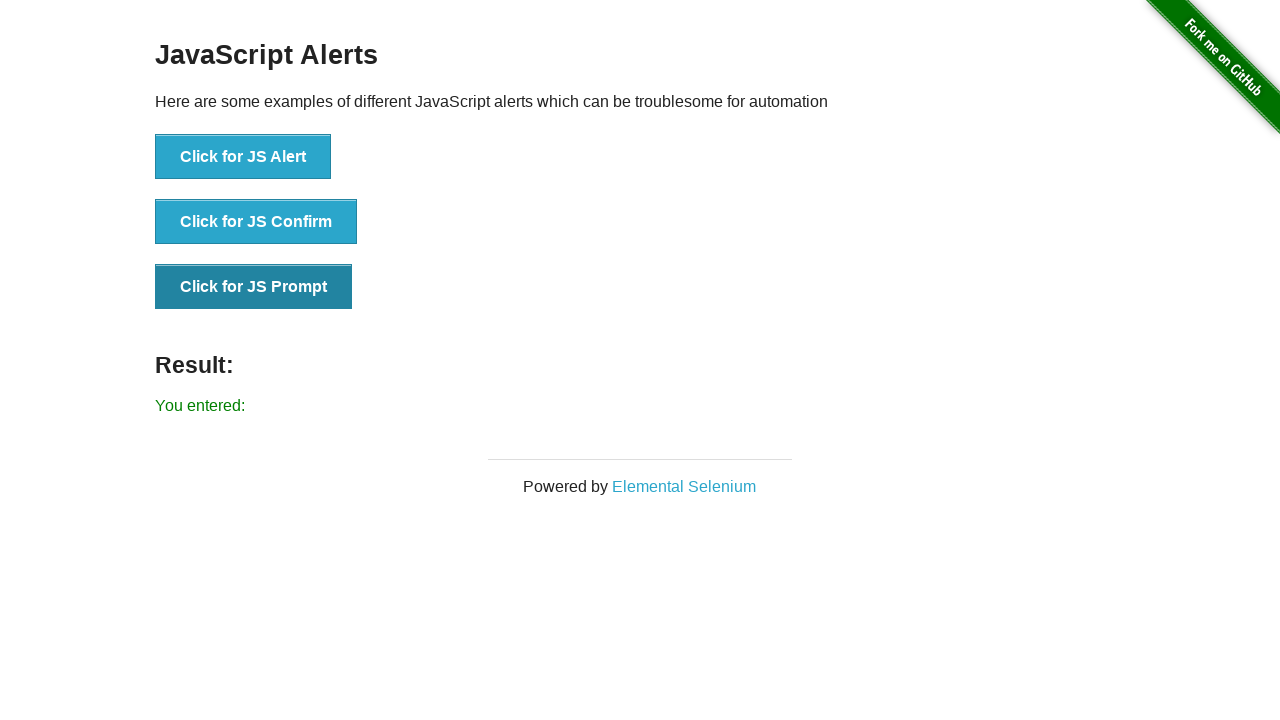

Clicked button to trigger another JavaScript prompt at (254, 287) on xpath=//button[normalize-space()='Click for JS Prompt']
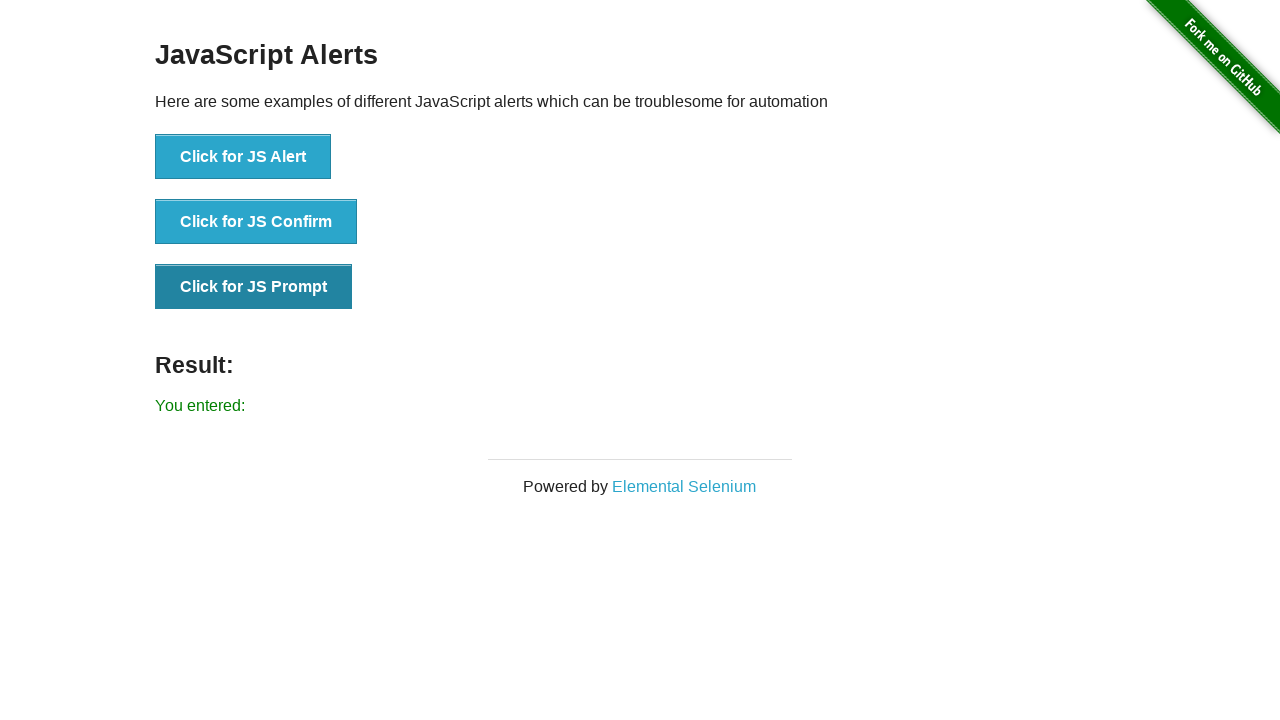

Set up dialog handler to dismiss prompt alert
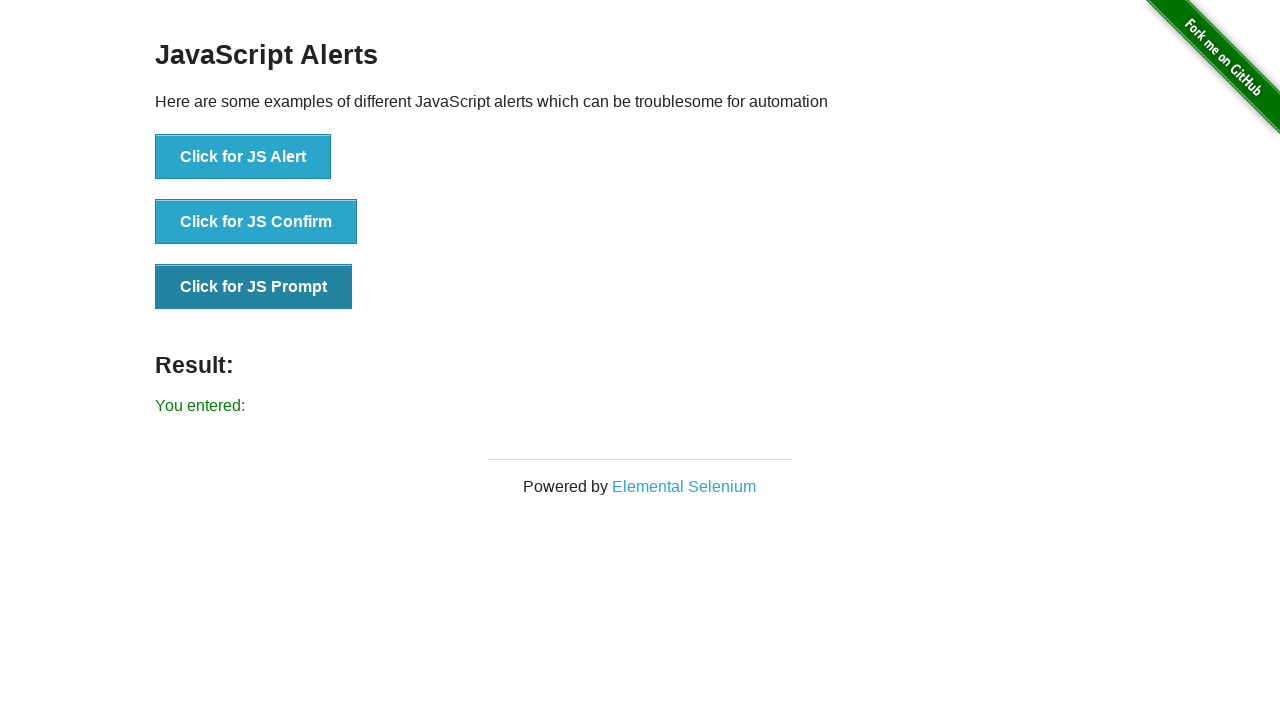

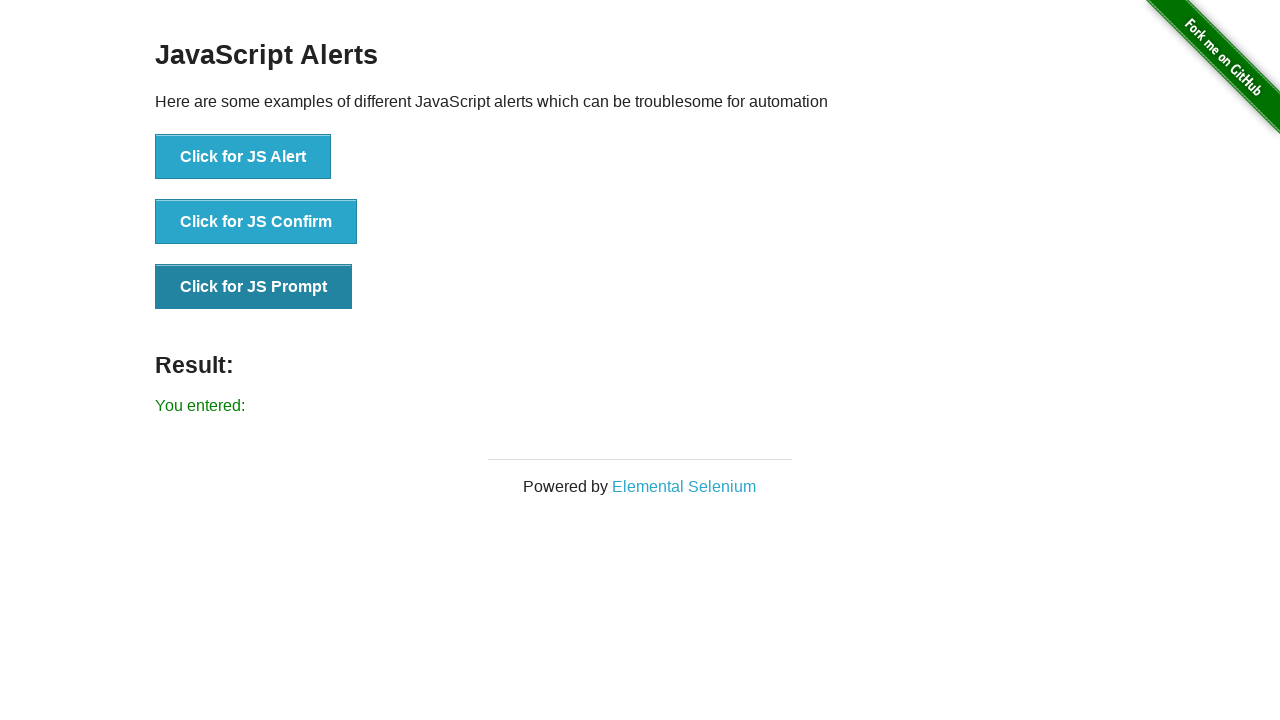